Tests JavaScript confirm dialog by clicking a button that triggers a confirm dialog, dismissing it (Cancel), and verifying the result message does not contain "successfuly".

Starting URL: https://the-internet.herokuapp.com/javascript_alerts

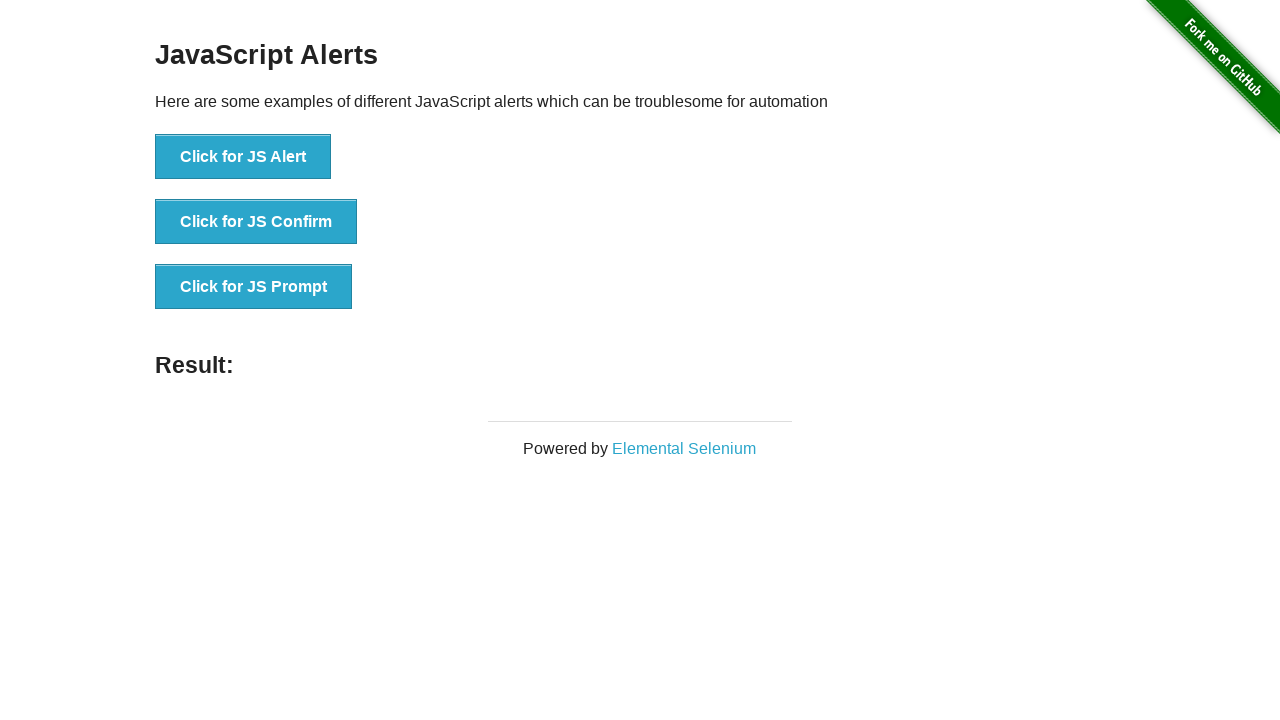

Set up dialog handler to dismiss confirm dialogs by clicking Cancel
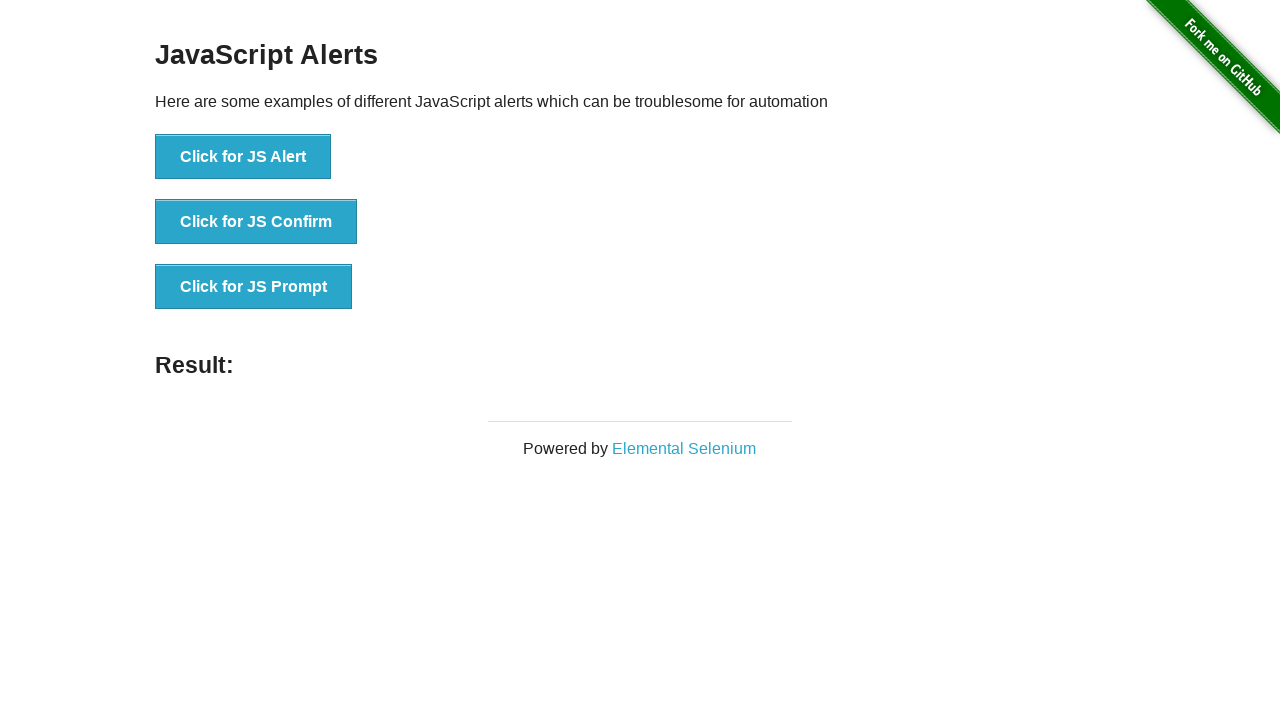

Clicked the 'Click for JS Confirm' button to trigger confirm dialog at (256, 222) on xpath=//button[text()='Click for JS Confirm']
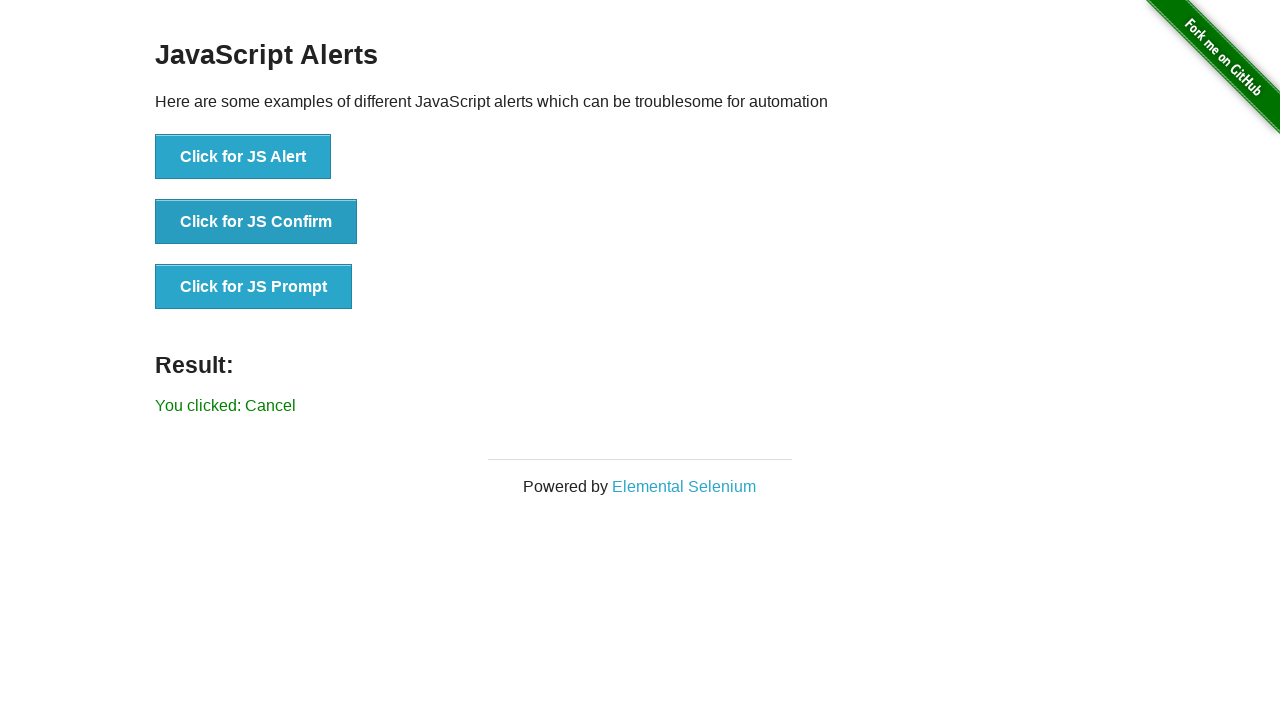

Result message element loaded
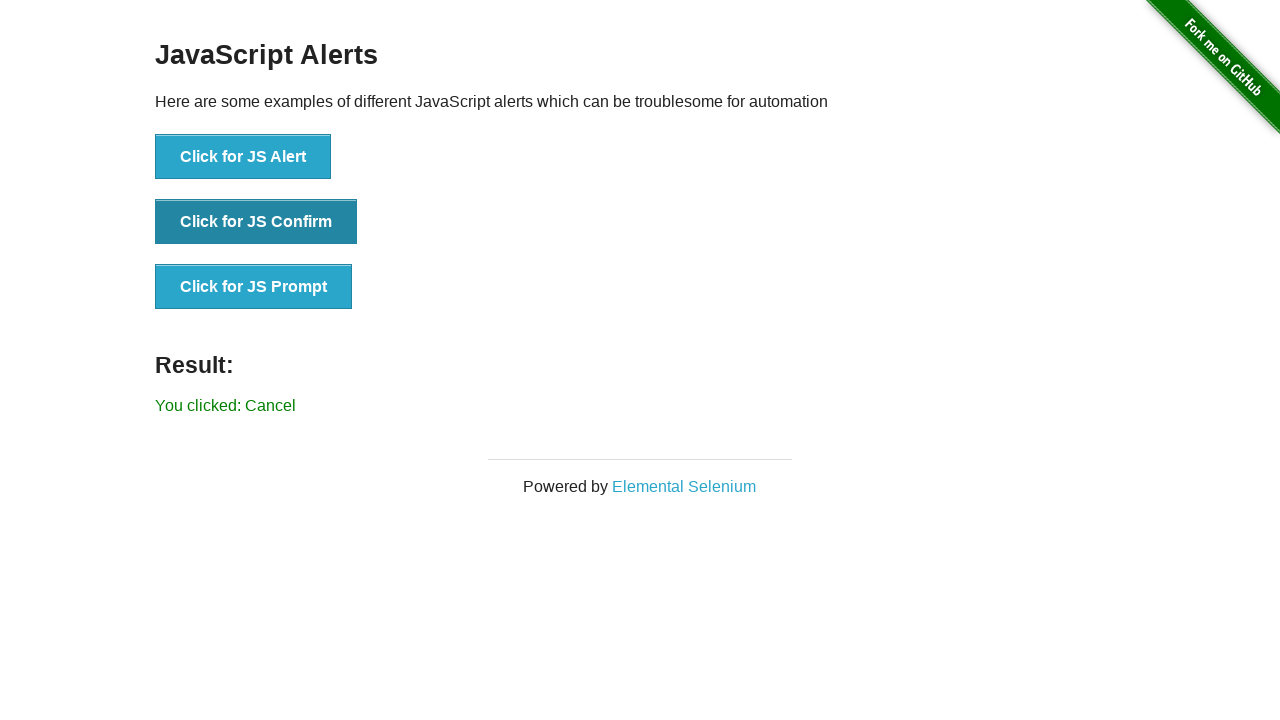

Retrieved result message text: 'You clicked: Cancel'
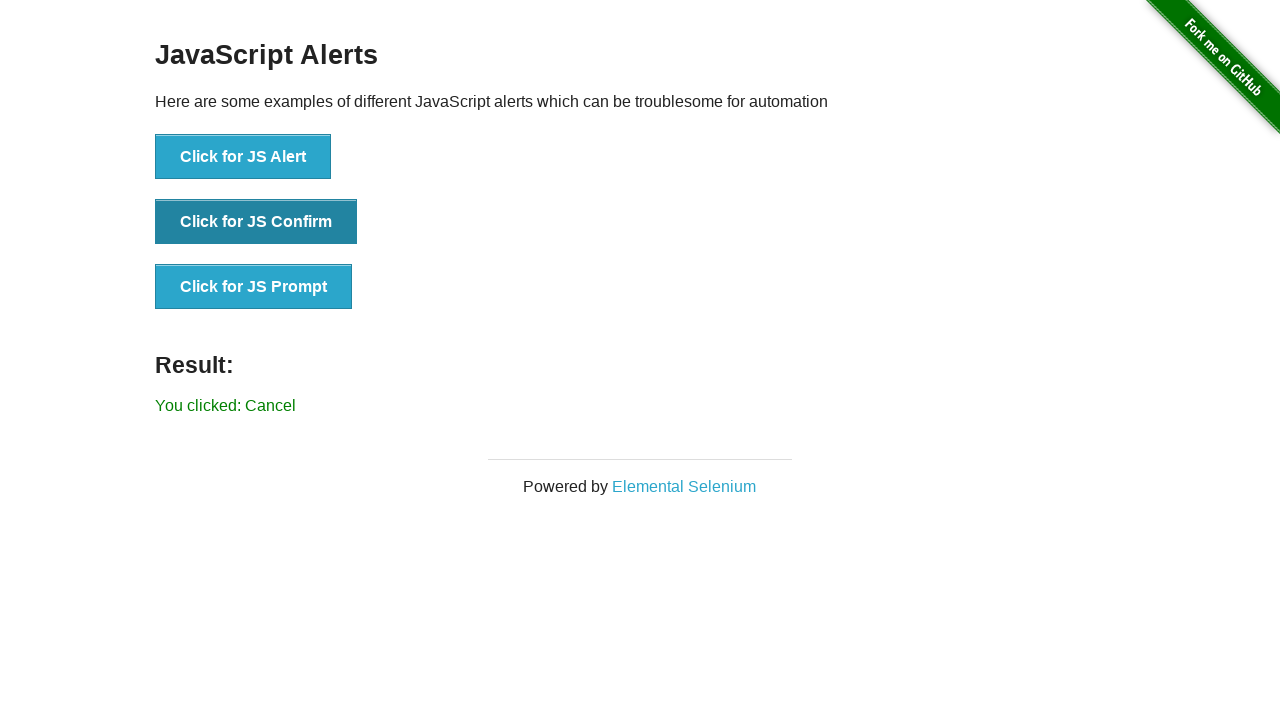

Verified that result message does not contain 'successfuly'
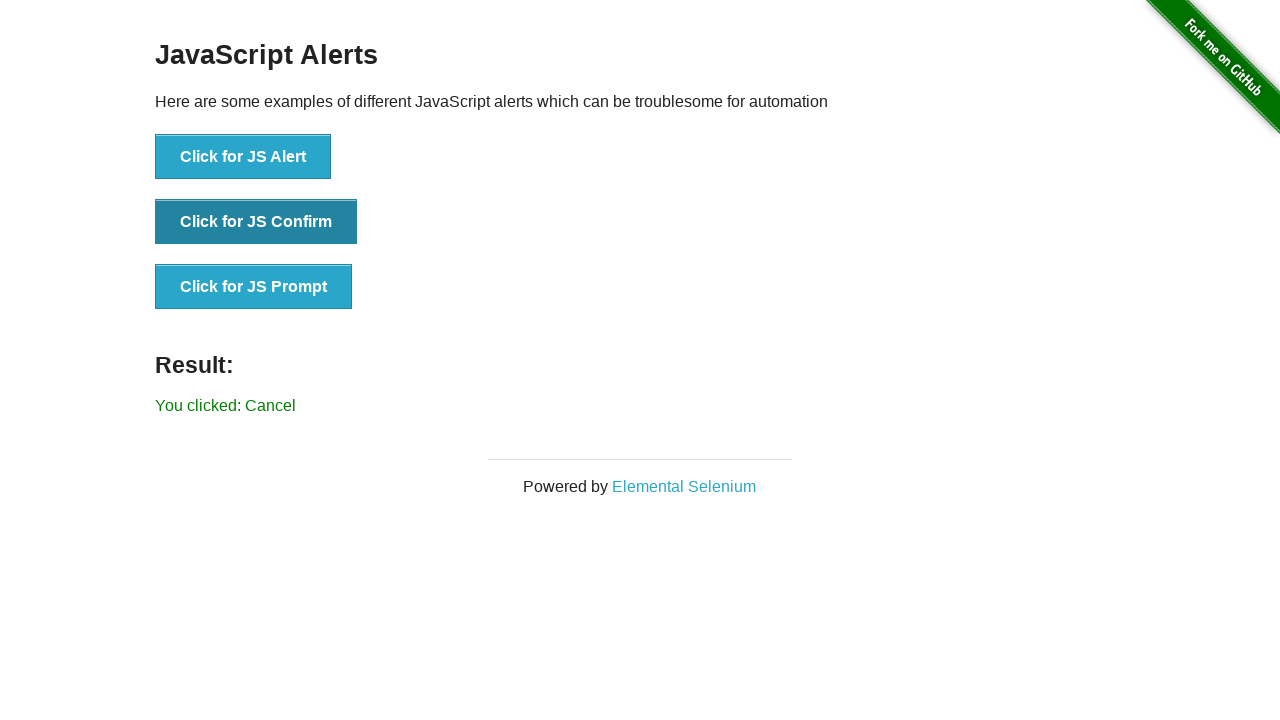

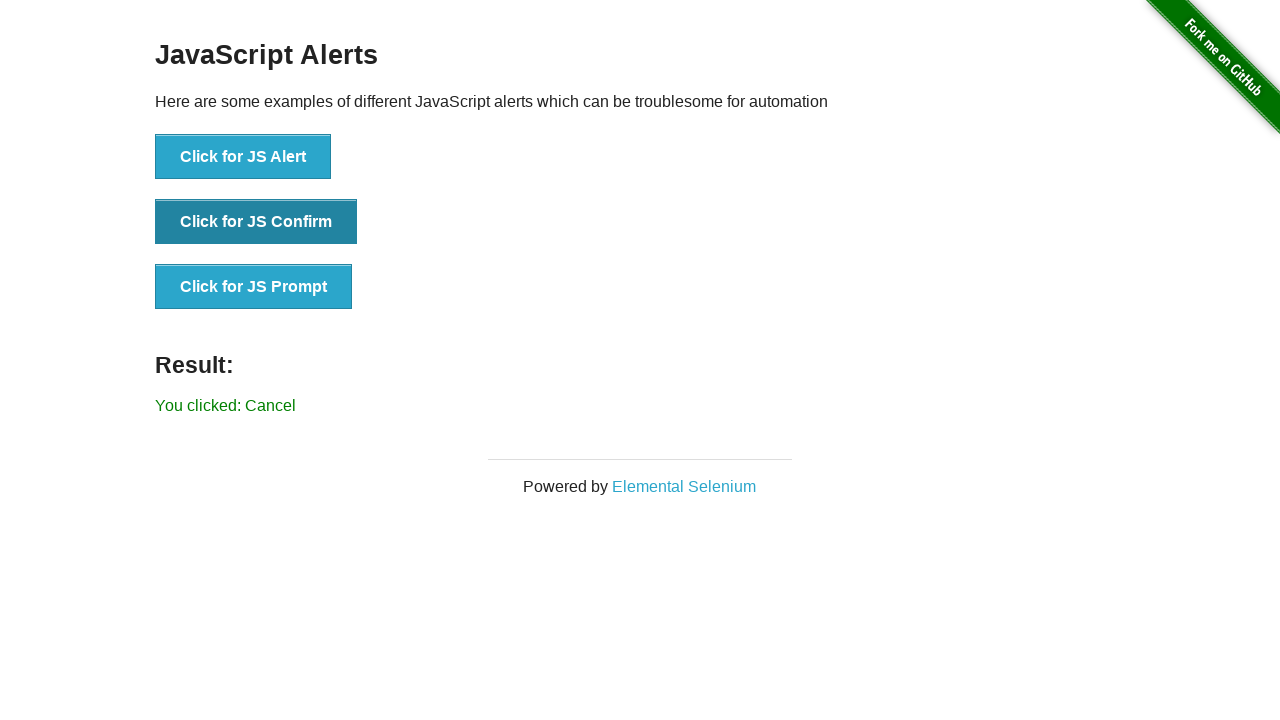